Tests the navigation element on devby.io by verifying its CSS display property and clicking on it

Starting URL: https://devby.io/

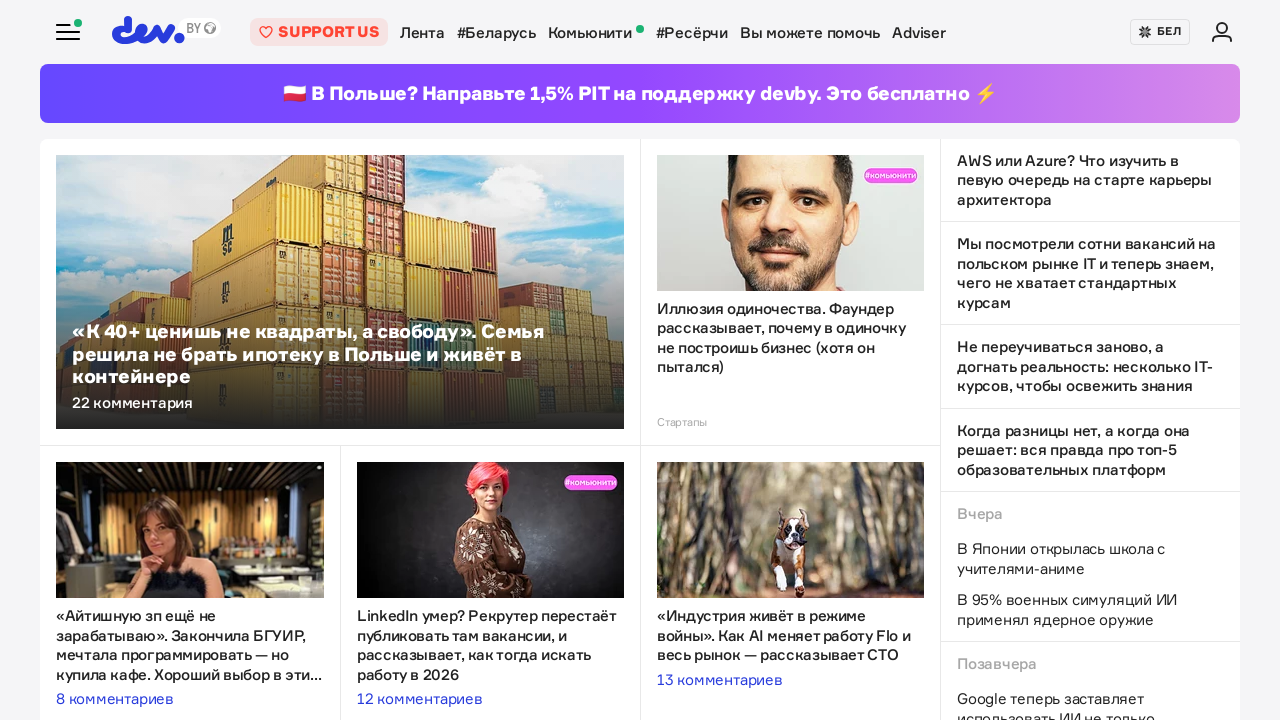

Navigated to https://devby.io/
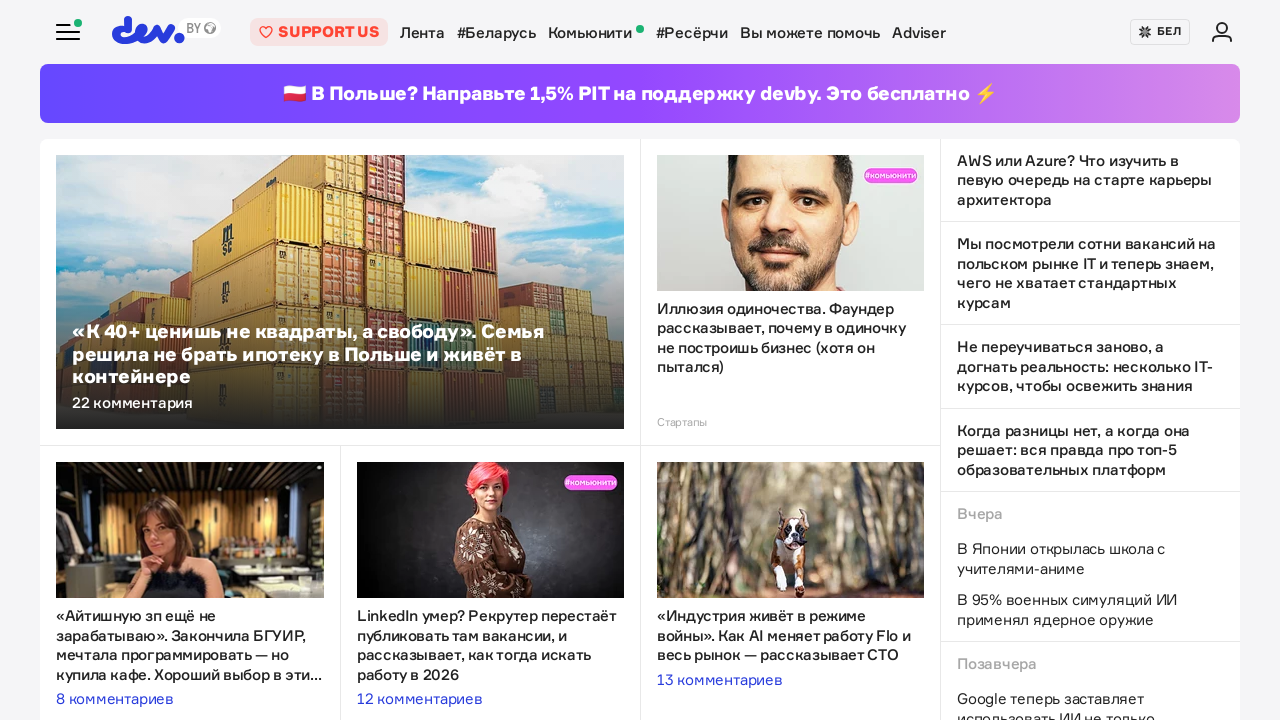

Located navigation element with class 'd-inline-block'
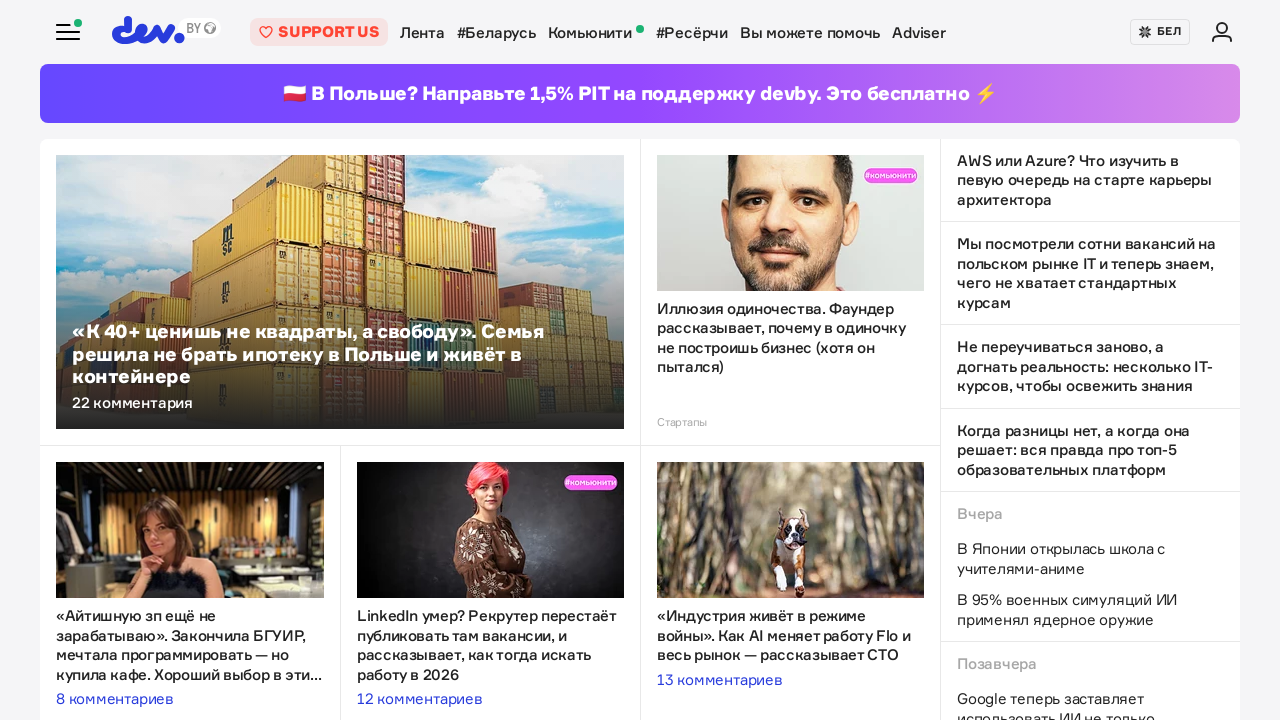

Retrieved CSS display property value: block
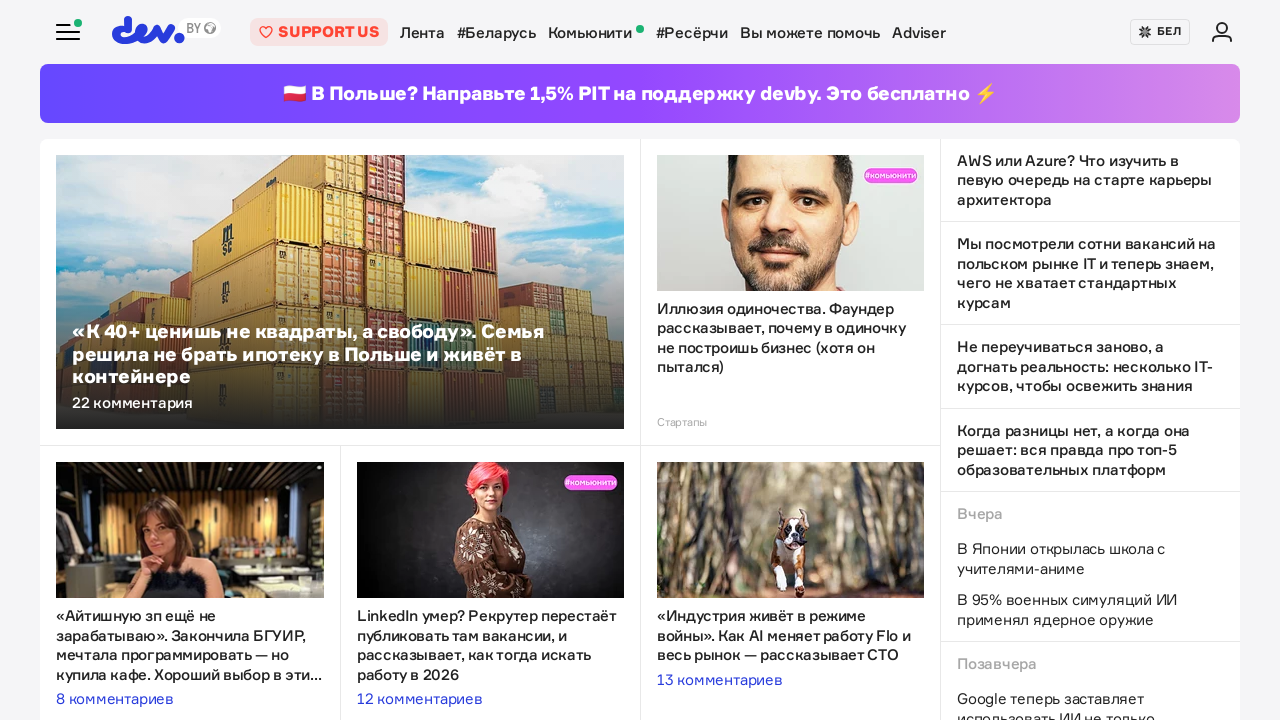

Clicked navigation element at (1222, 32) on xpath=//div//a[@class='navbar__nav-item']//*[@class='d-inline-block']
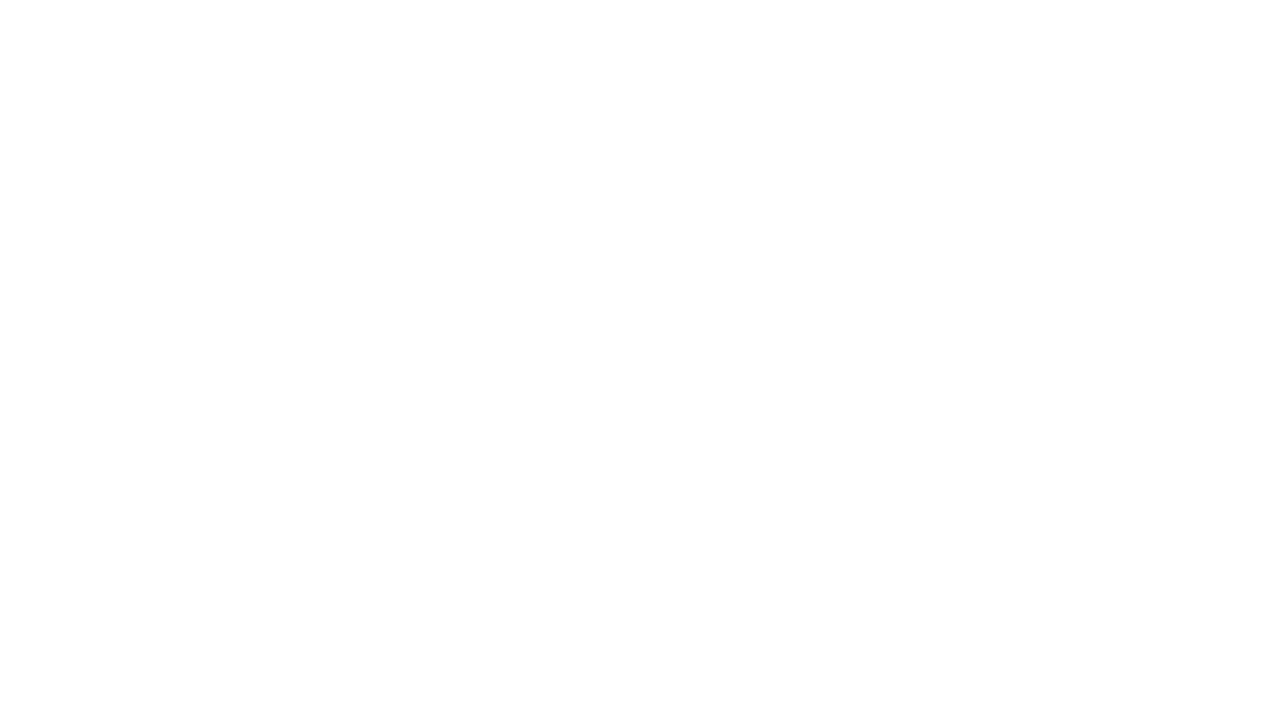

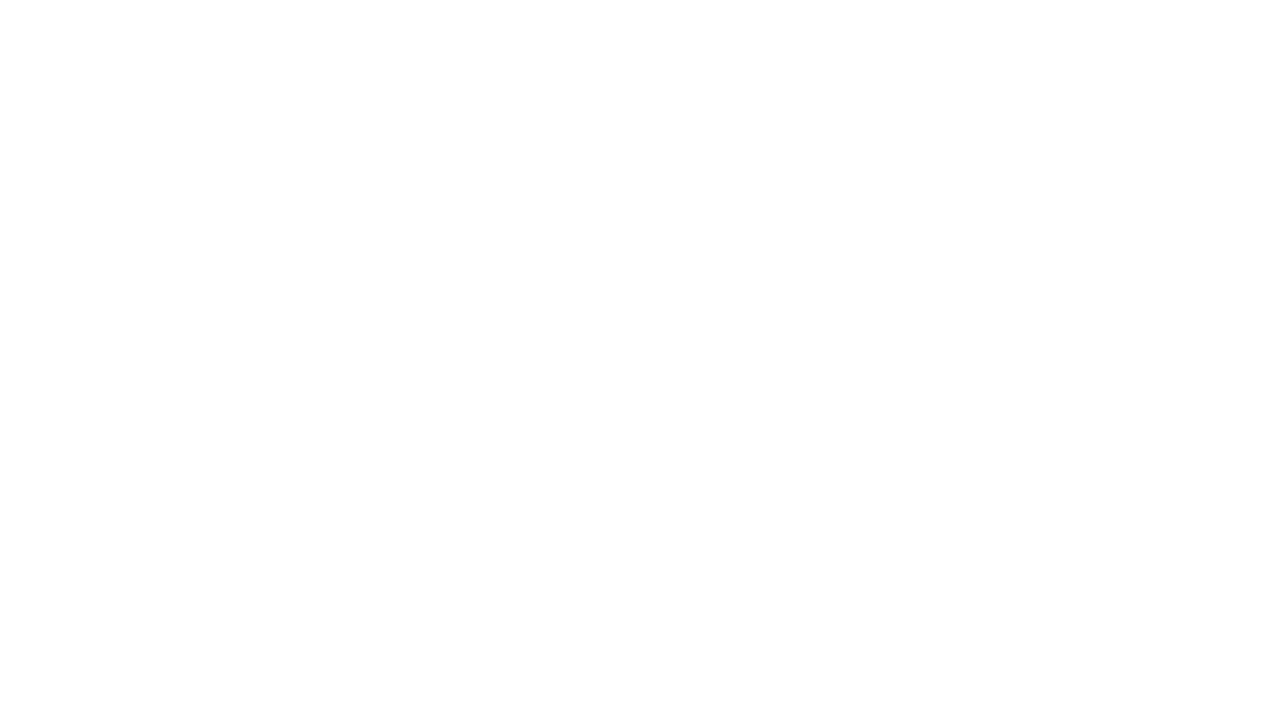